Tests browser navigation by clicking on A/B Testing link, then navigating back and forward

Starting URL: https://the-internet.herokuapp.com/

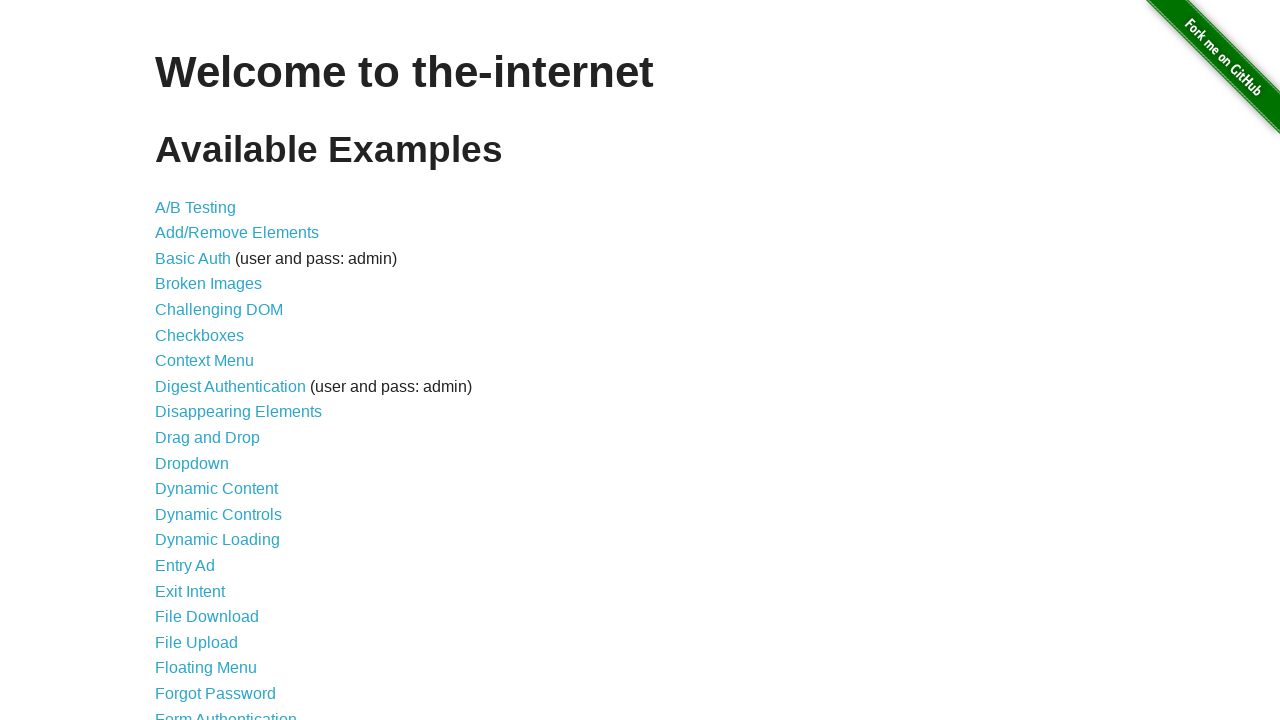

Clicked on A/B Testing link at (196, 207) on xpath=//a[.='A/B Testing']
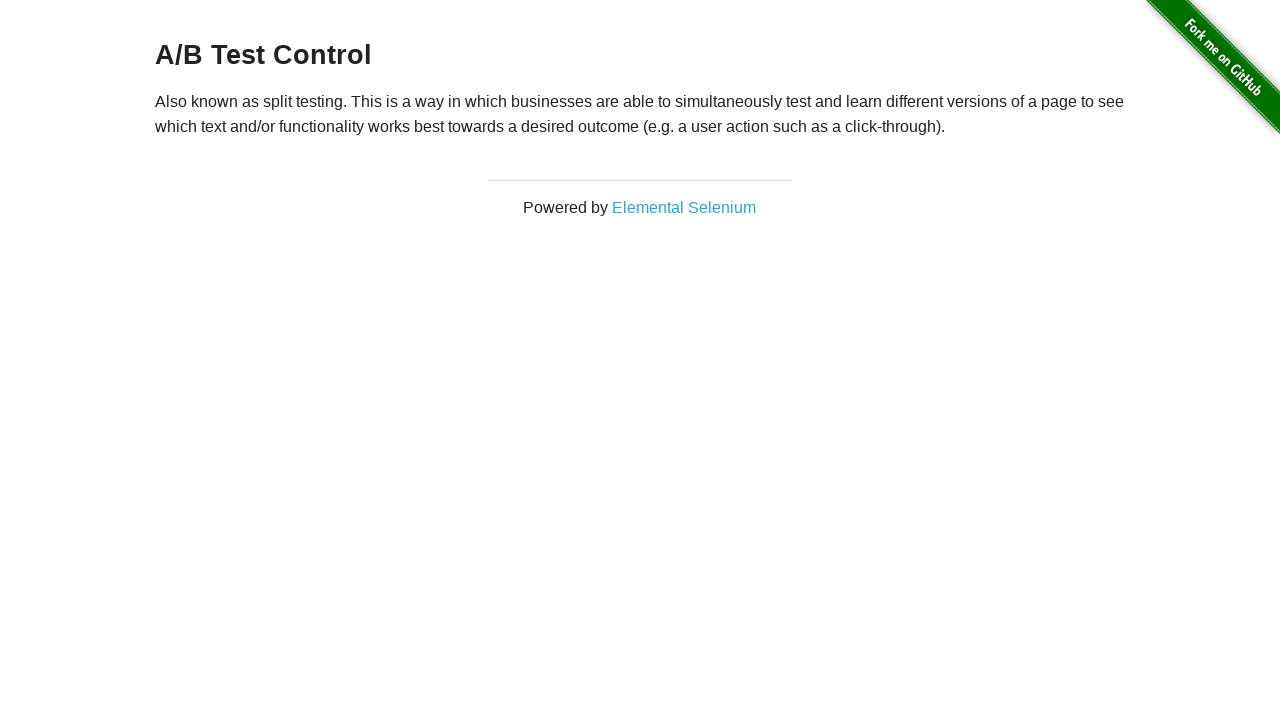

Navigated back to previous page
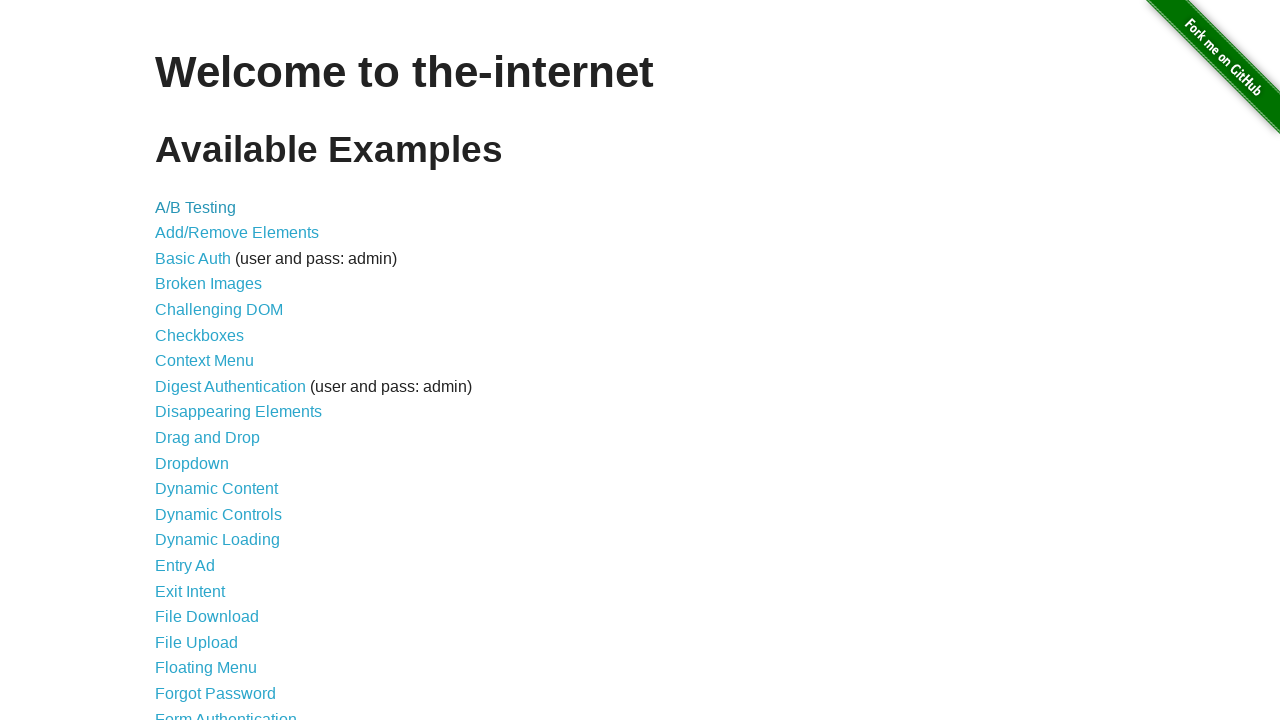

Navigated forward to A/B Testing page again
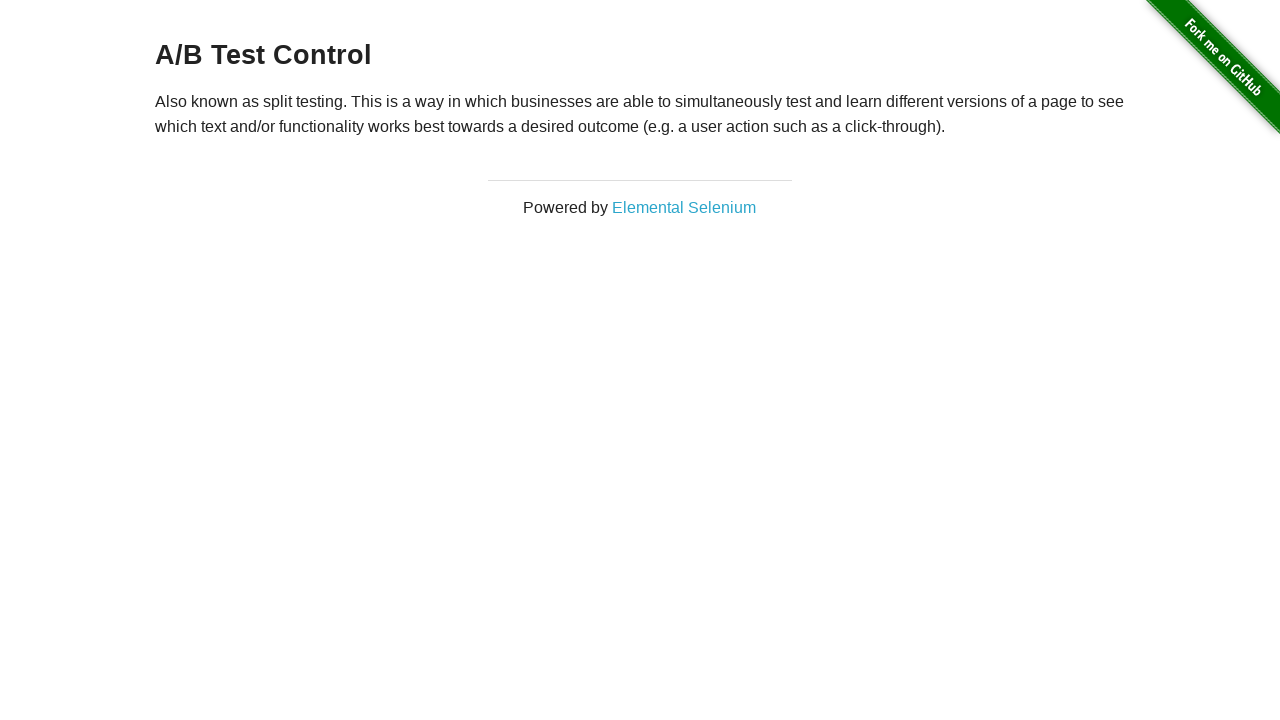

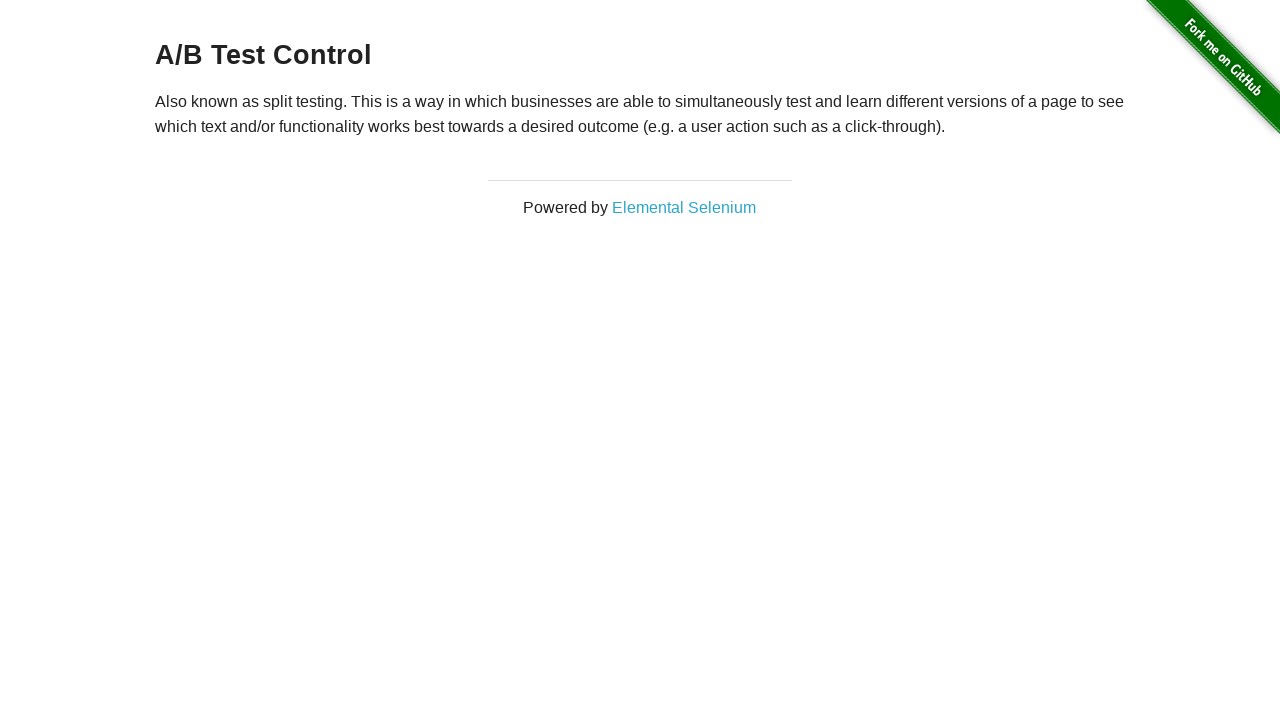